Tests adding a task to a todo/task application by entering task text and clicking the Add Task button

Starting URL: https://aavatech77.github.io/mock-assesment-app/

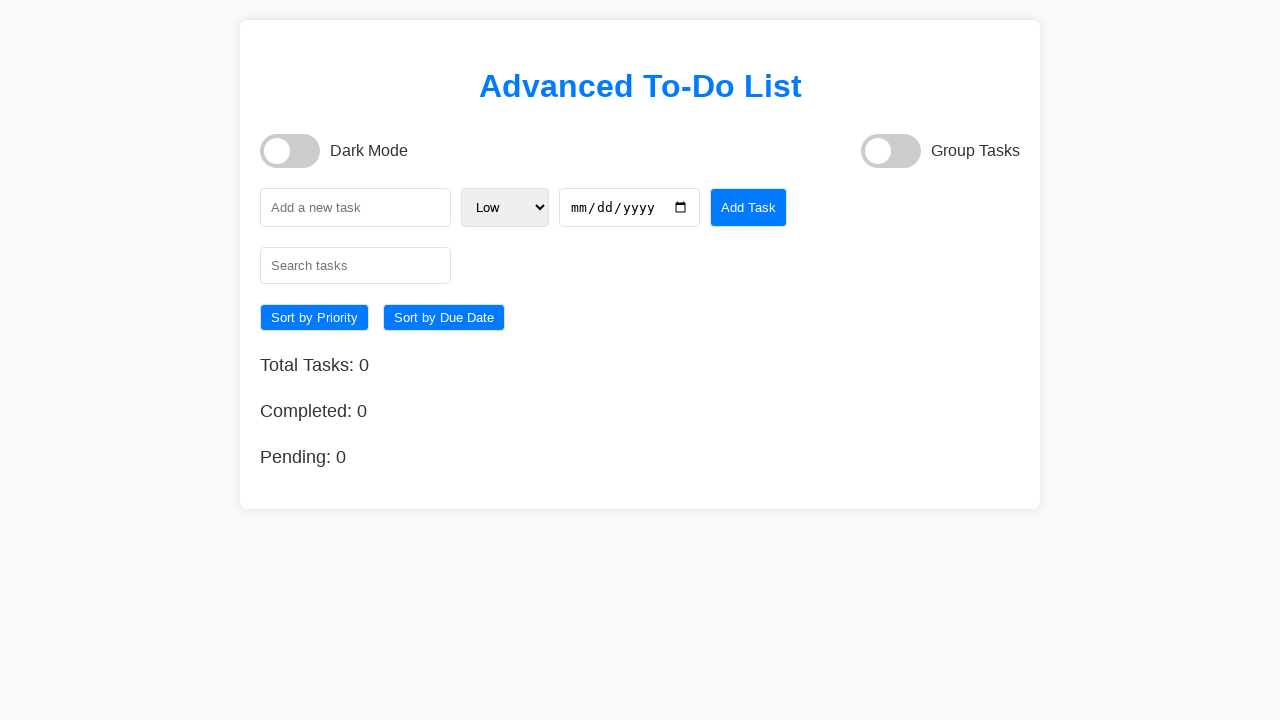

Navigated to todo/task application
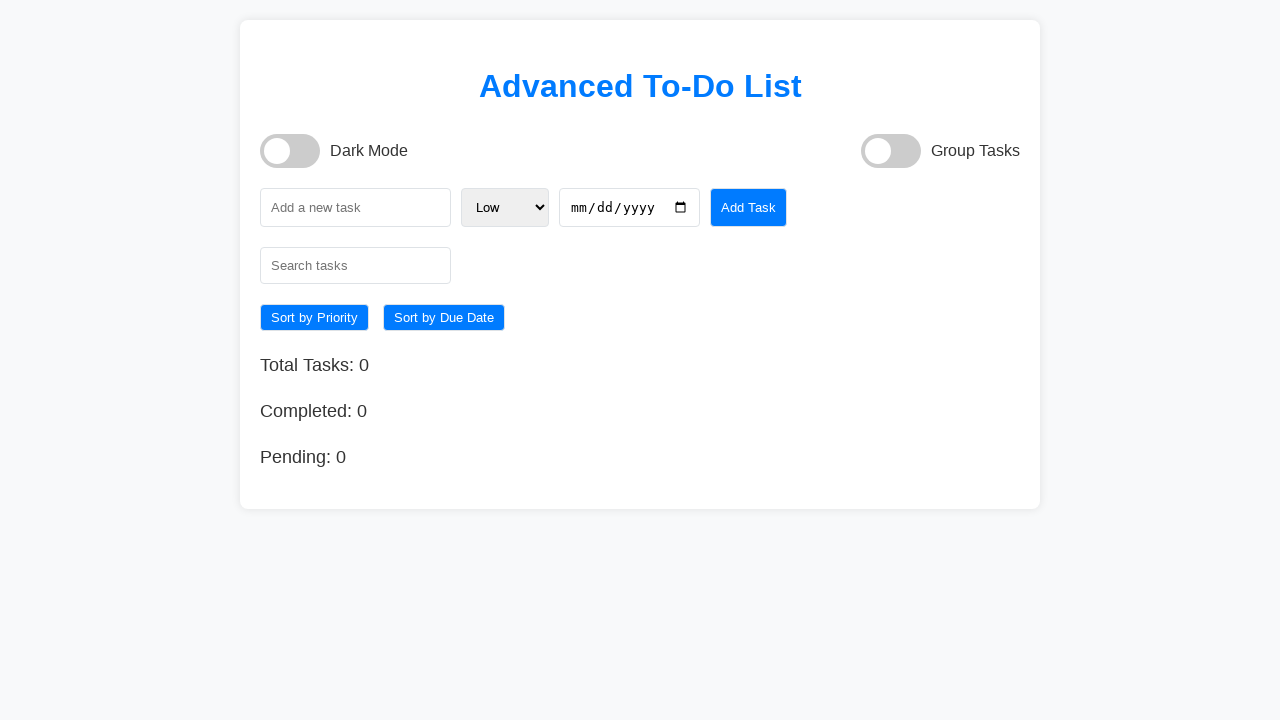

Filled task input field with 'Complete project documentation' on #taskInput
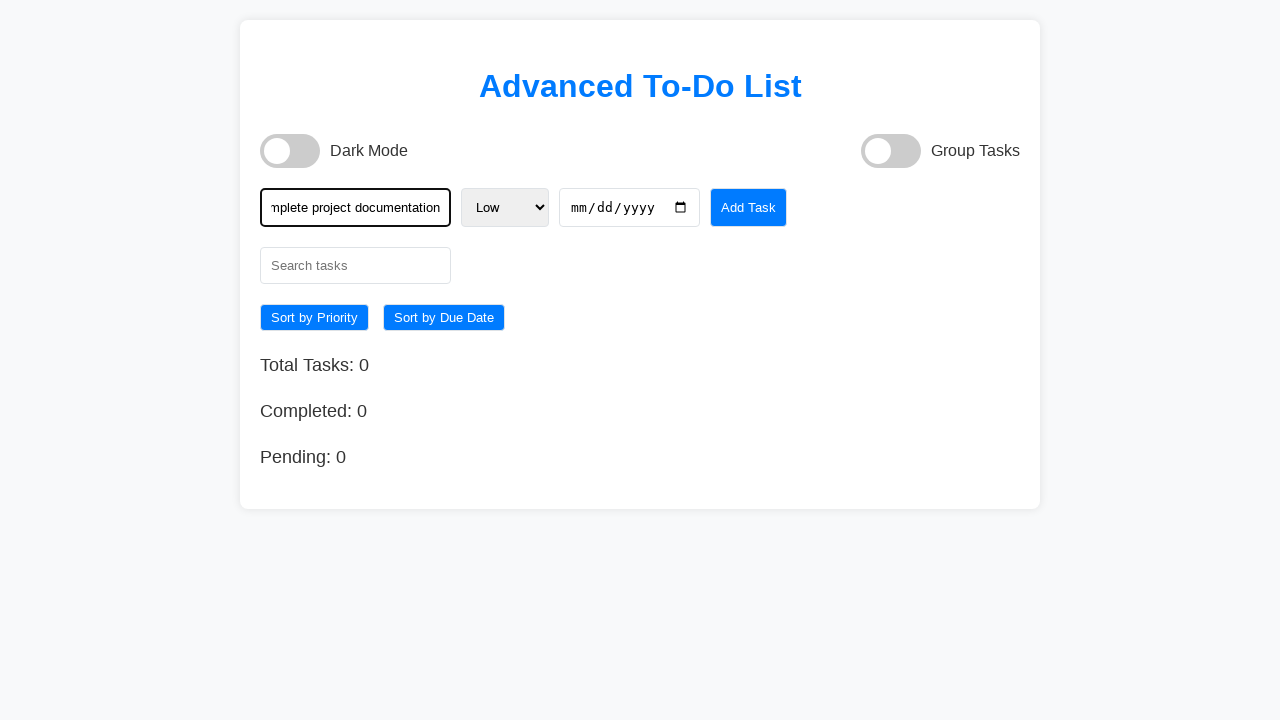

Clicked Add Task button to add the task at (749, 208) on button:has-text('Add Task')
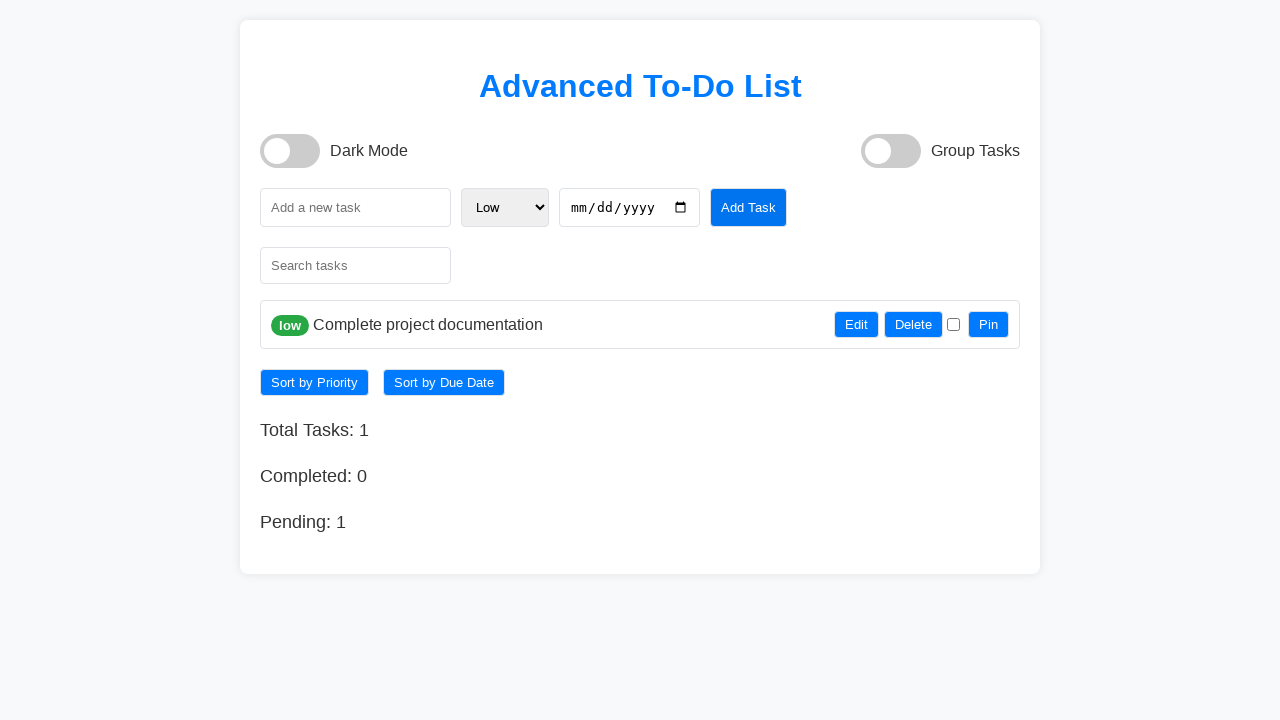

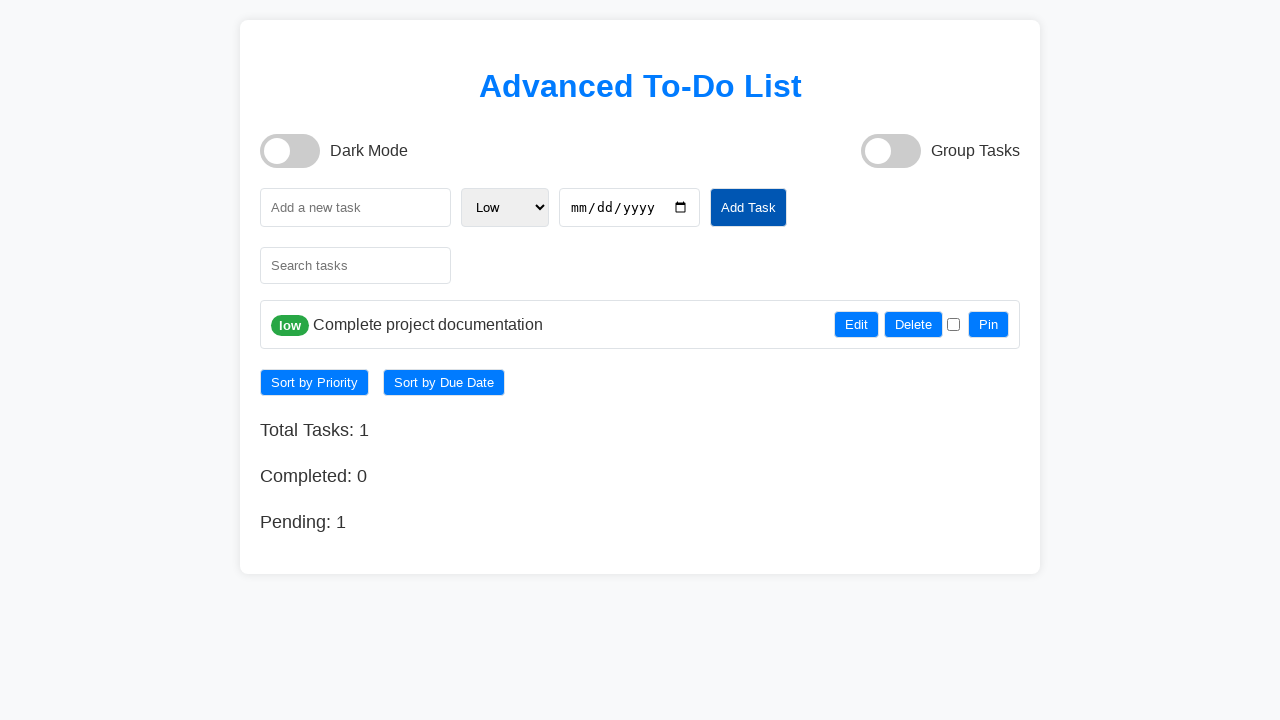